Tests checkbox functionality by selecting checkboxes if they are not already selected and verifying their states

Starting URL: https://testcenter.techproeducation.com/index.php?page=checkboxes

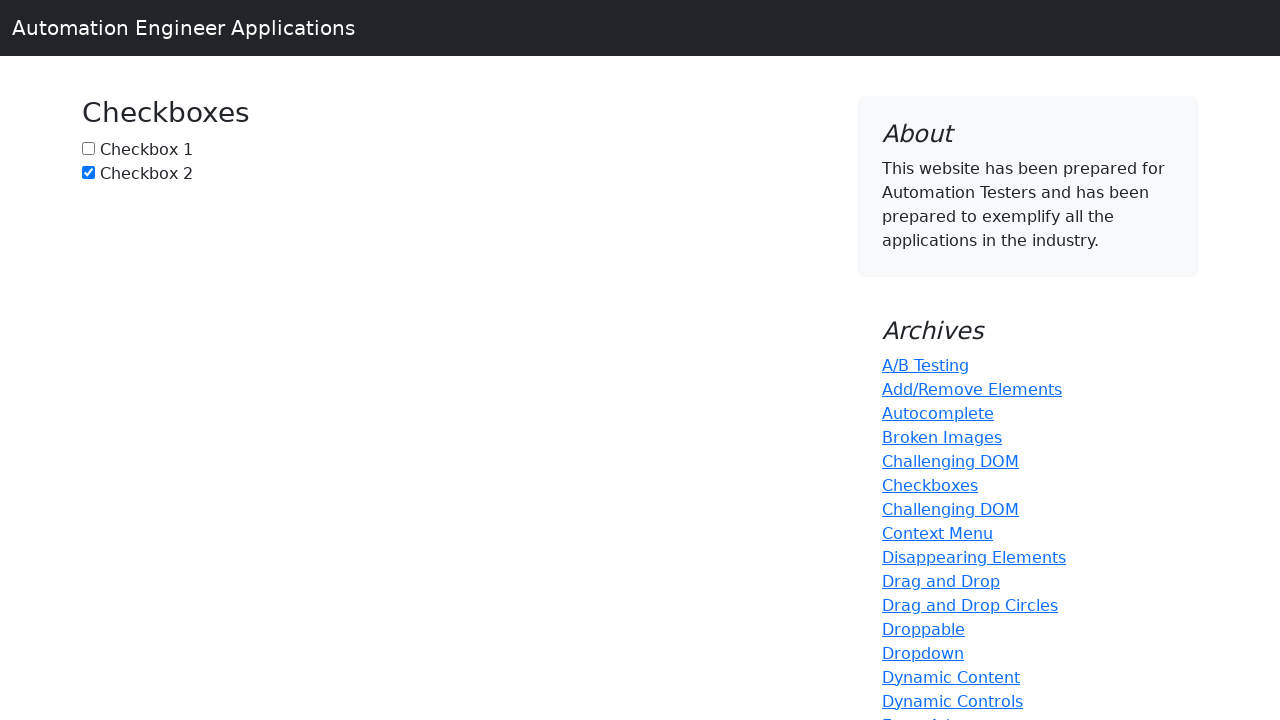

Located checkbox1 element
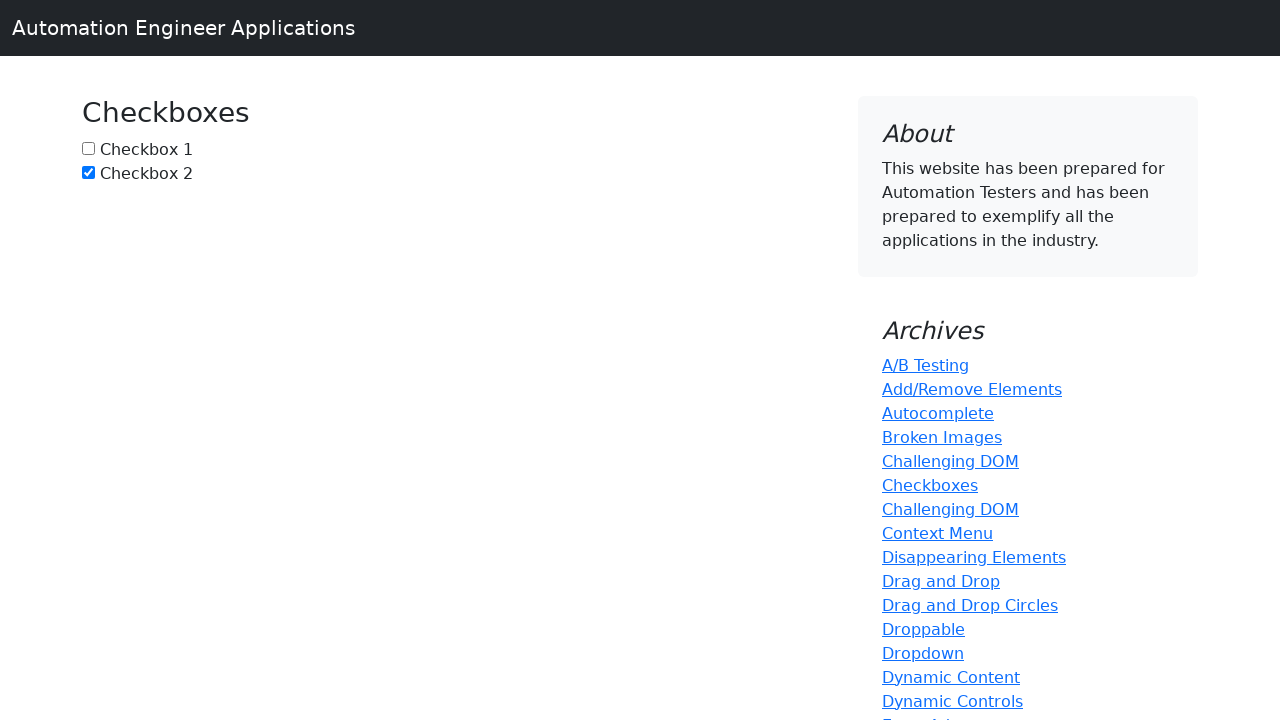

Located checkbox2 element
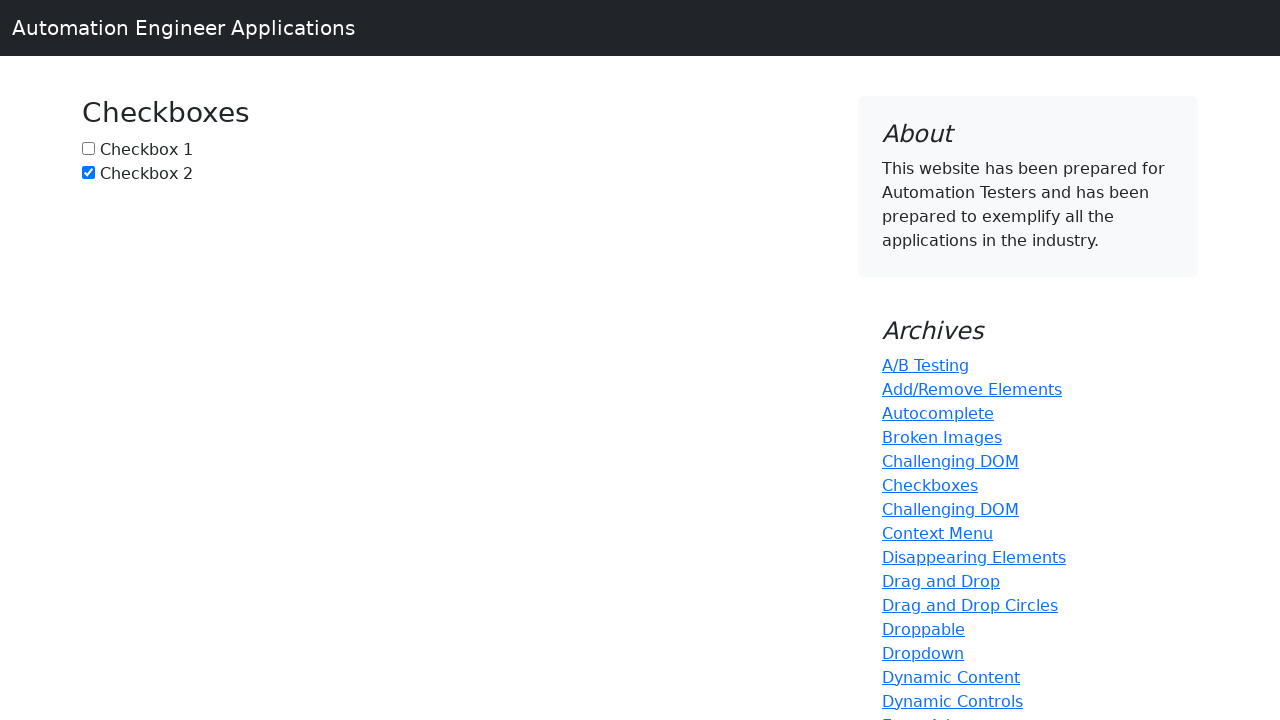

Checkbox1 was not selected, clicked to select it at (88, 148) on xpath=//input[@name='checkbox1']
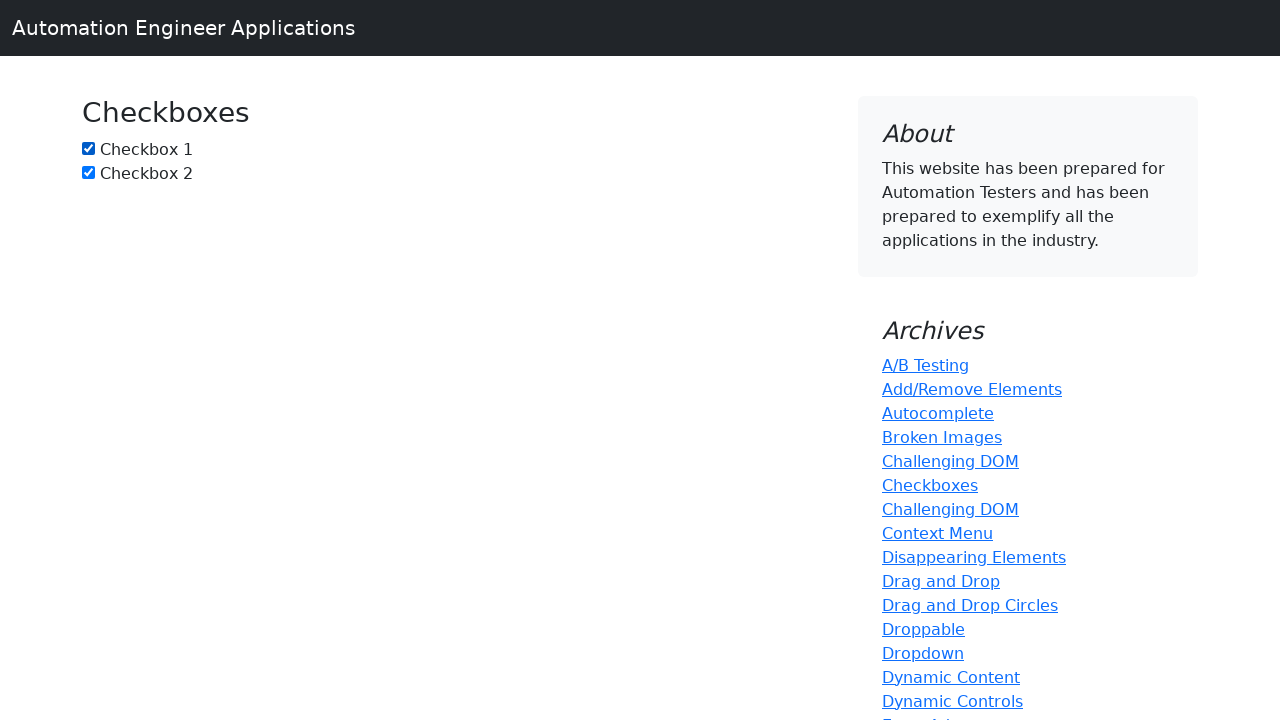

Checkbox2 was already selected, no action needed
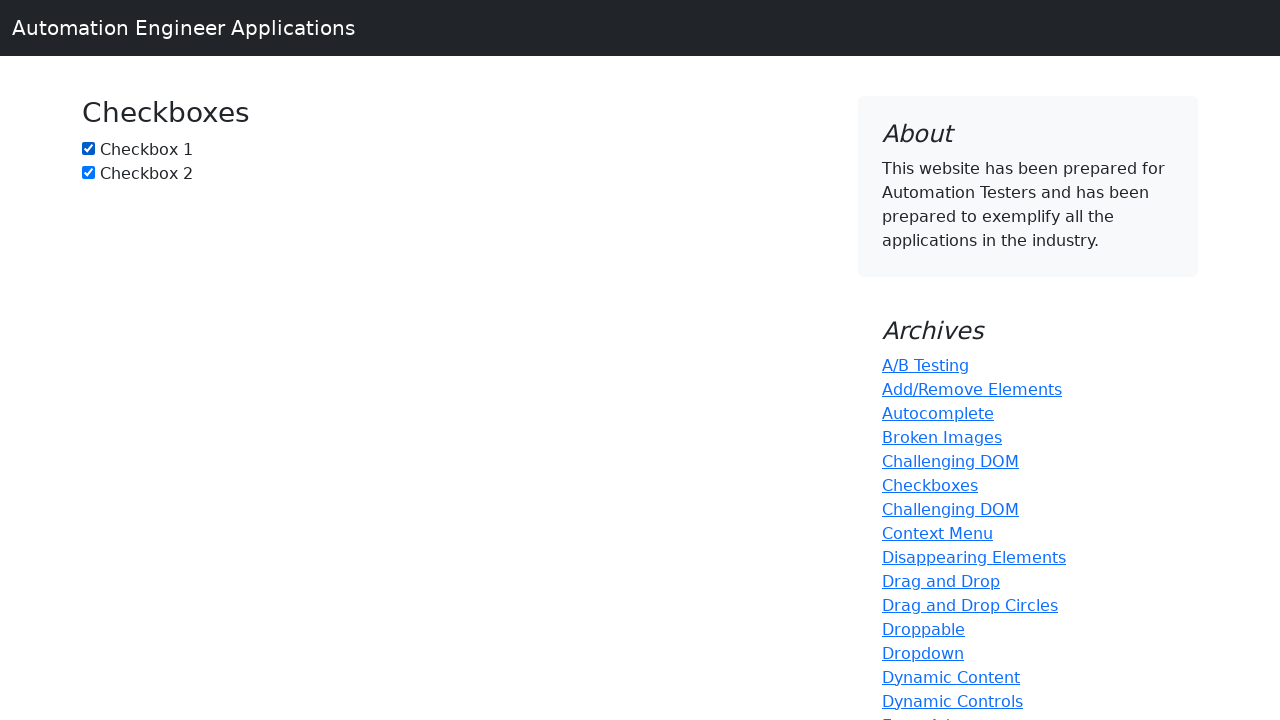

Verified that checkbox1 is selected
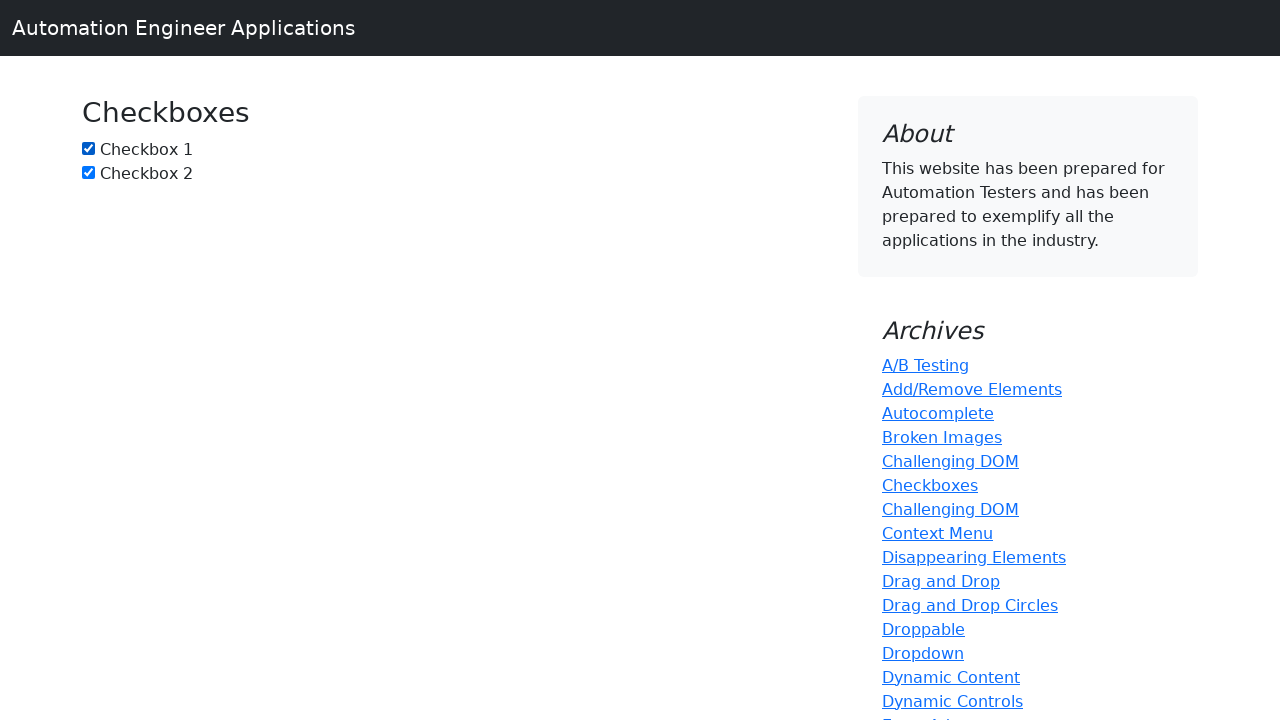

Verified that checkbox2 is selected
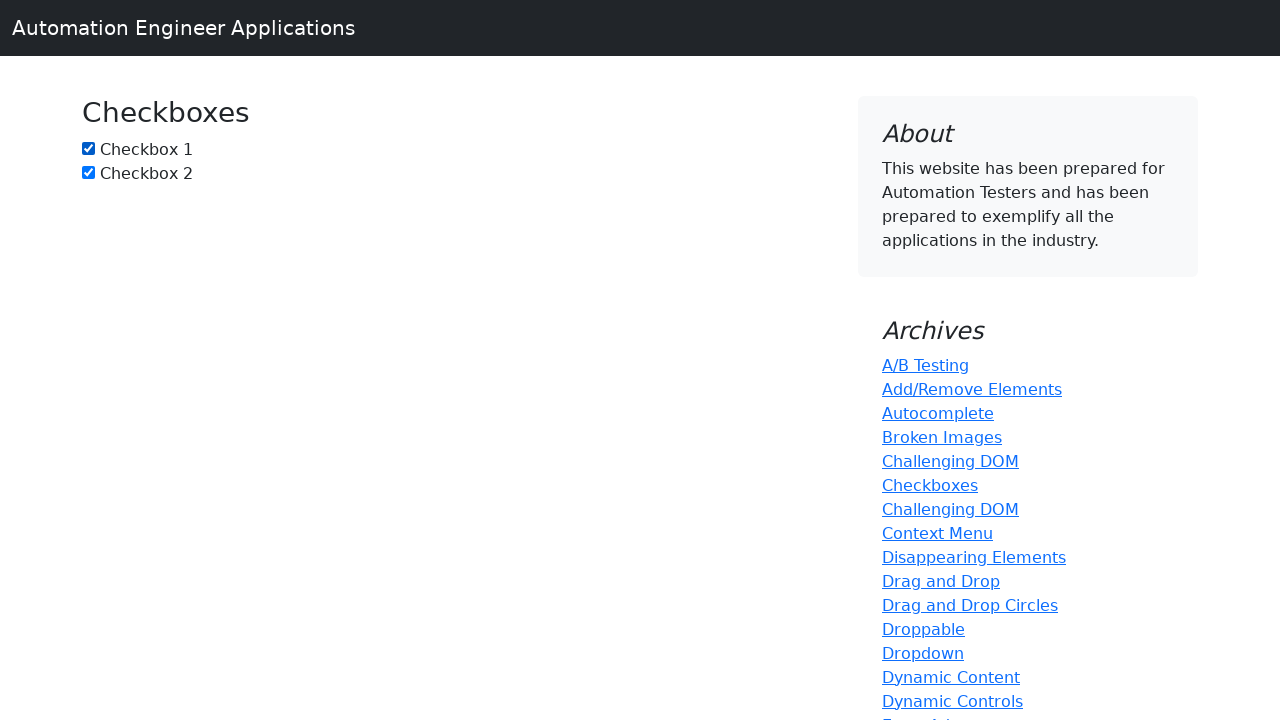

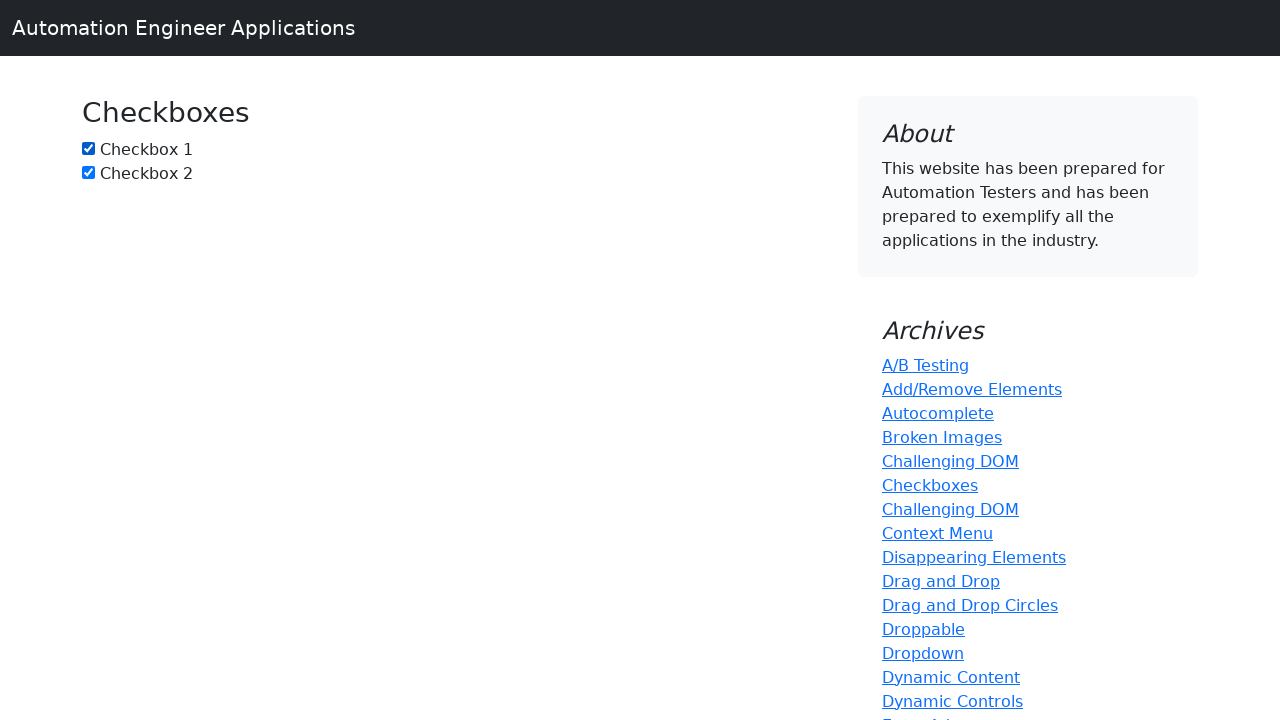